Tests checkbox functionality by checking selection state and clicking to toggle

Starting URL: https://practice.cydeo.com/checkboxes

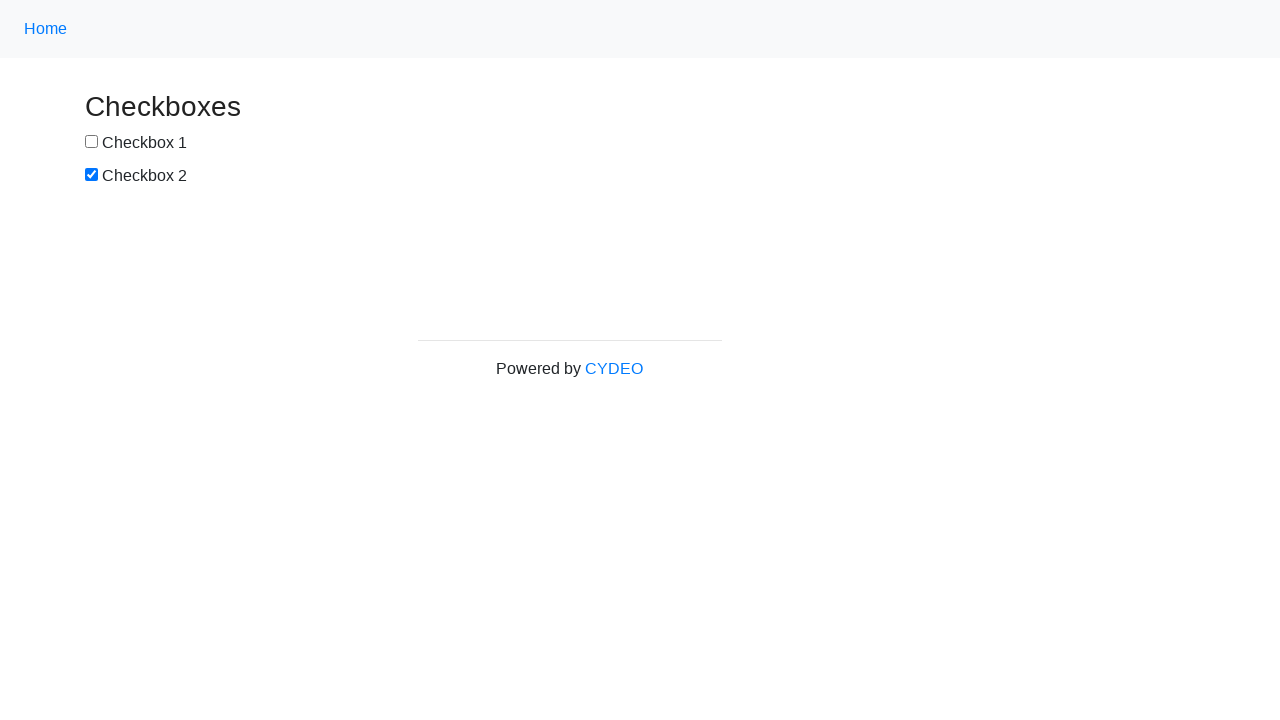

Navigated to checkbox practice page
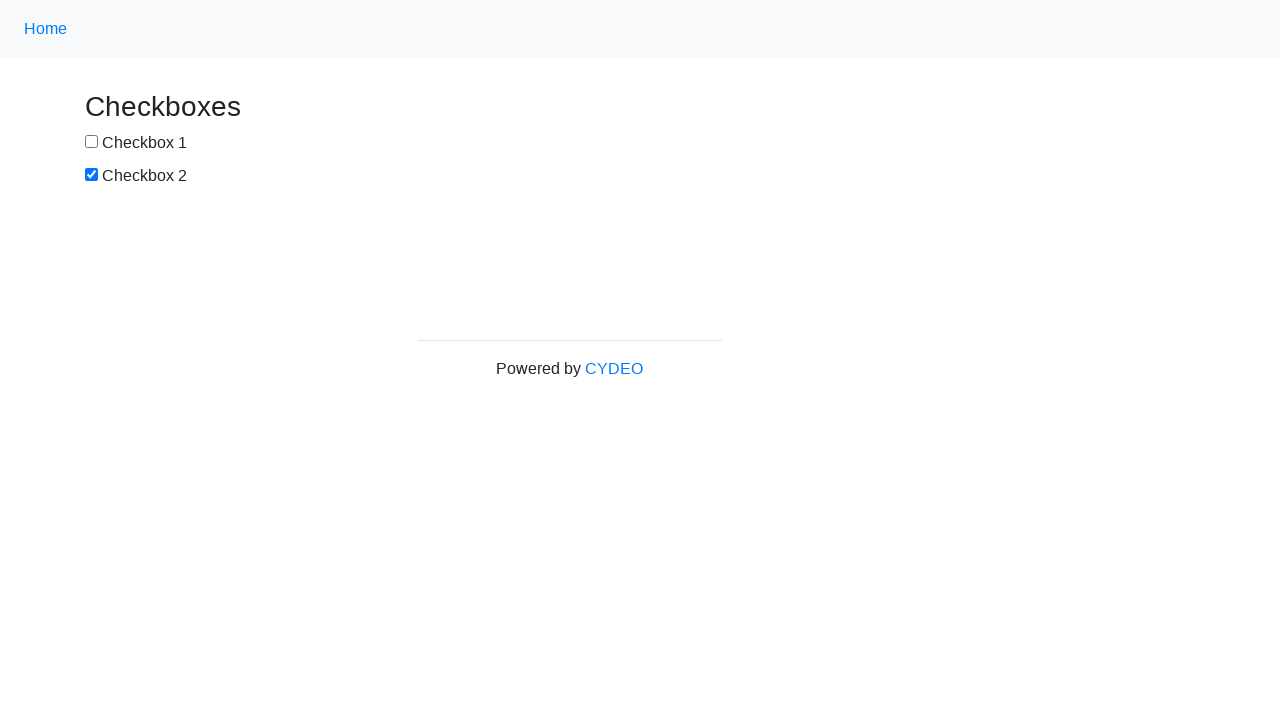

Located checkbox1 element
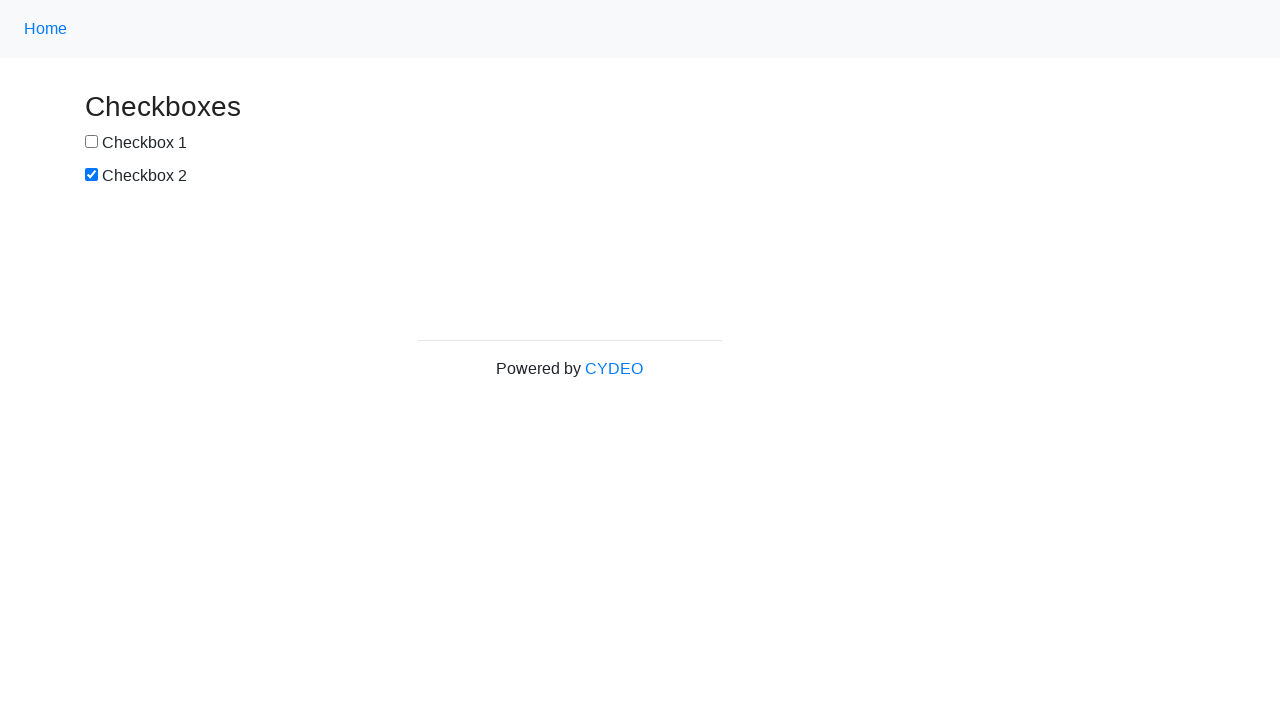

Located checkbox2 element
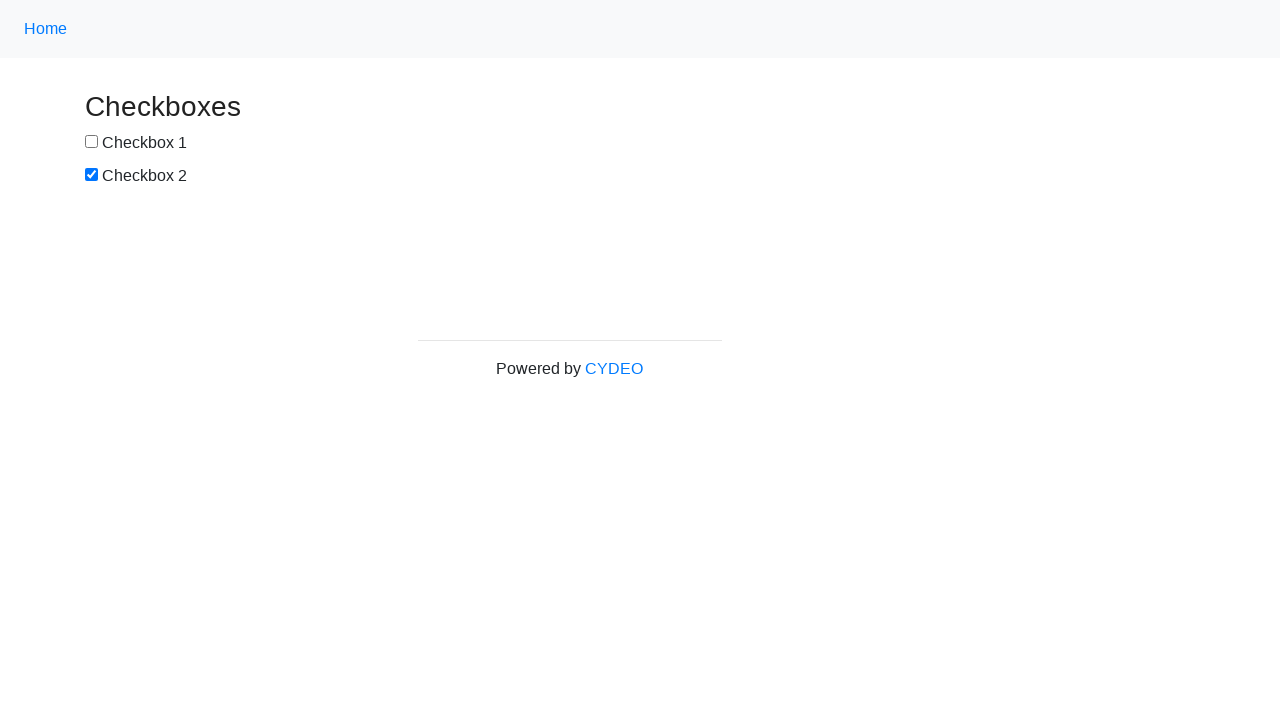

Checked checkbox1 state: False
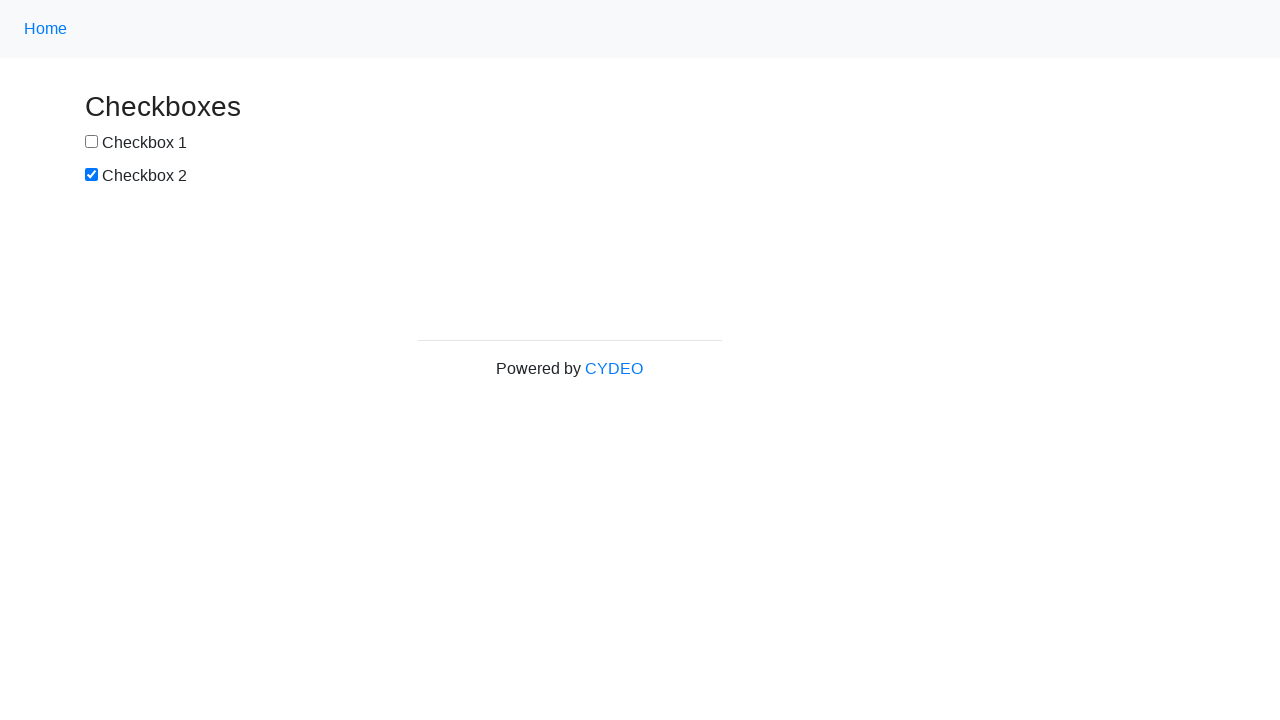

Checked checkbox2 state: True
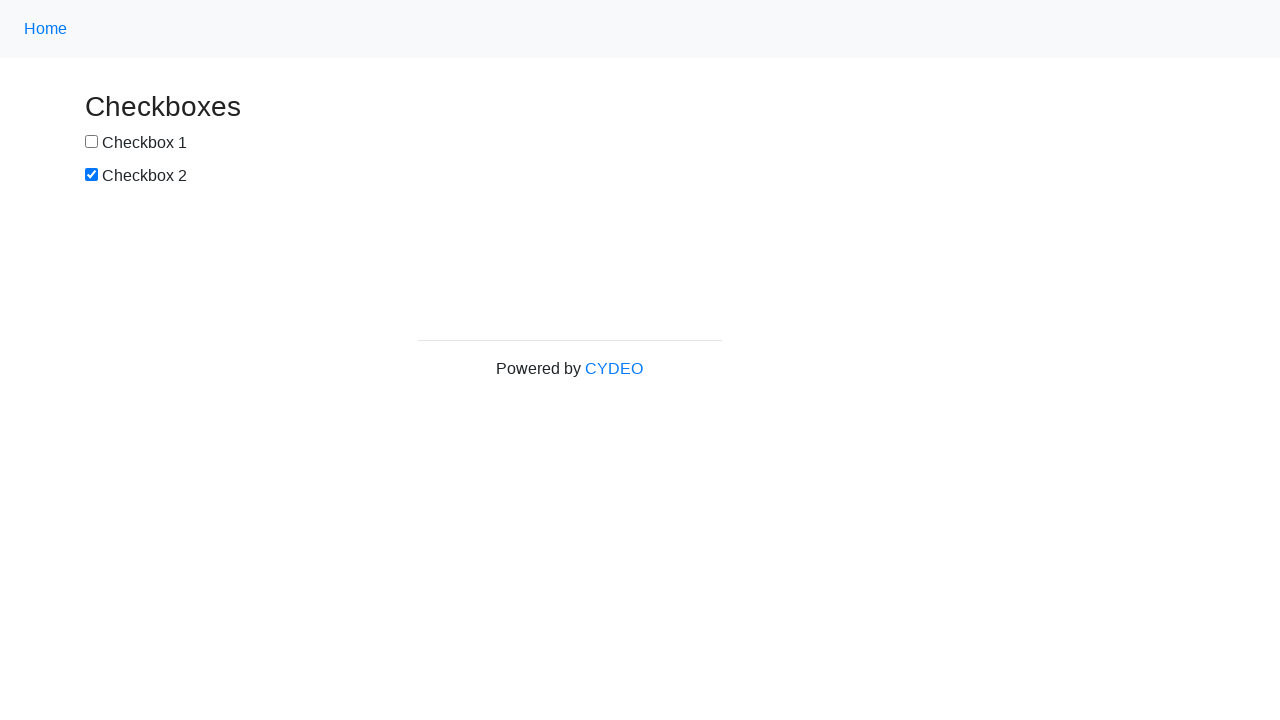

Clicked checkbox2 to uncheck it at (92, 175) on input[name='checkbox2']
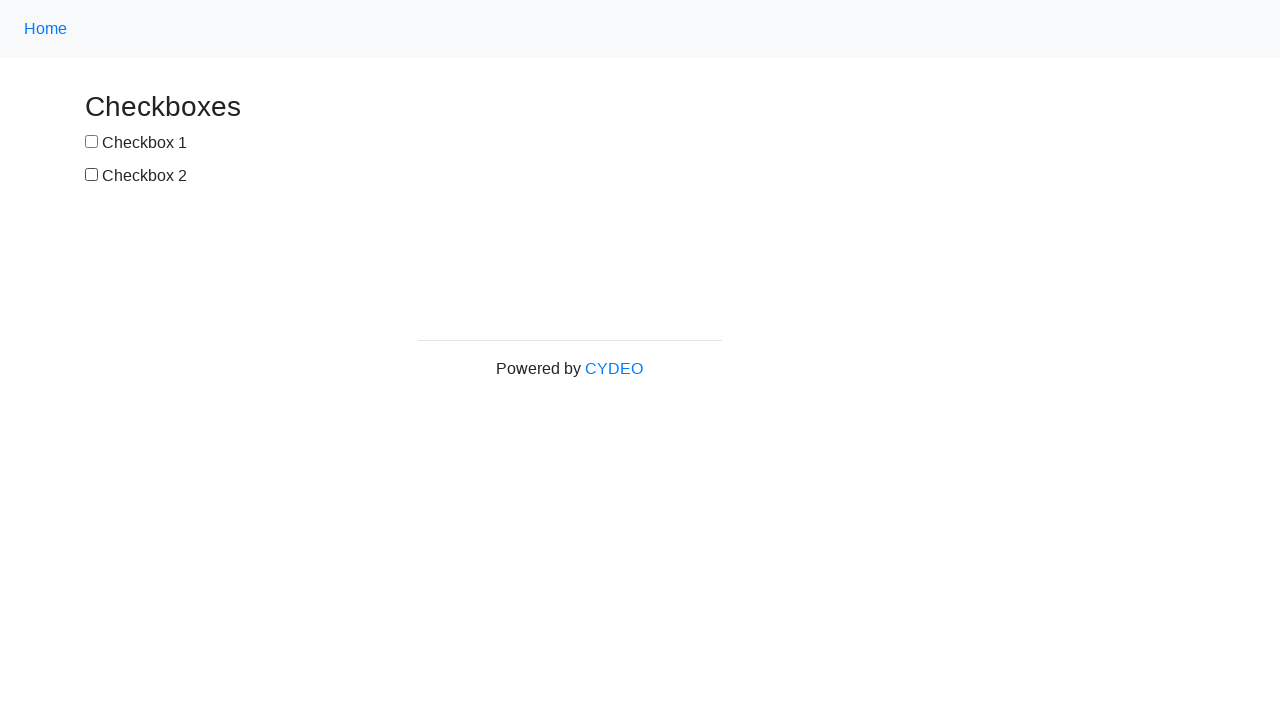

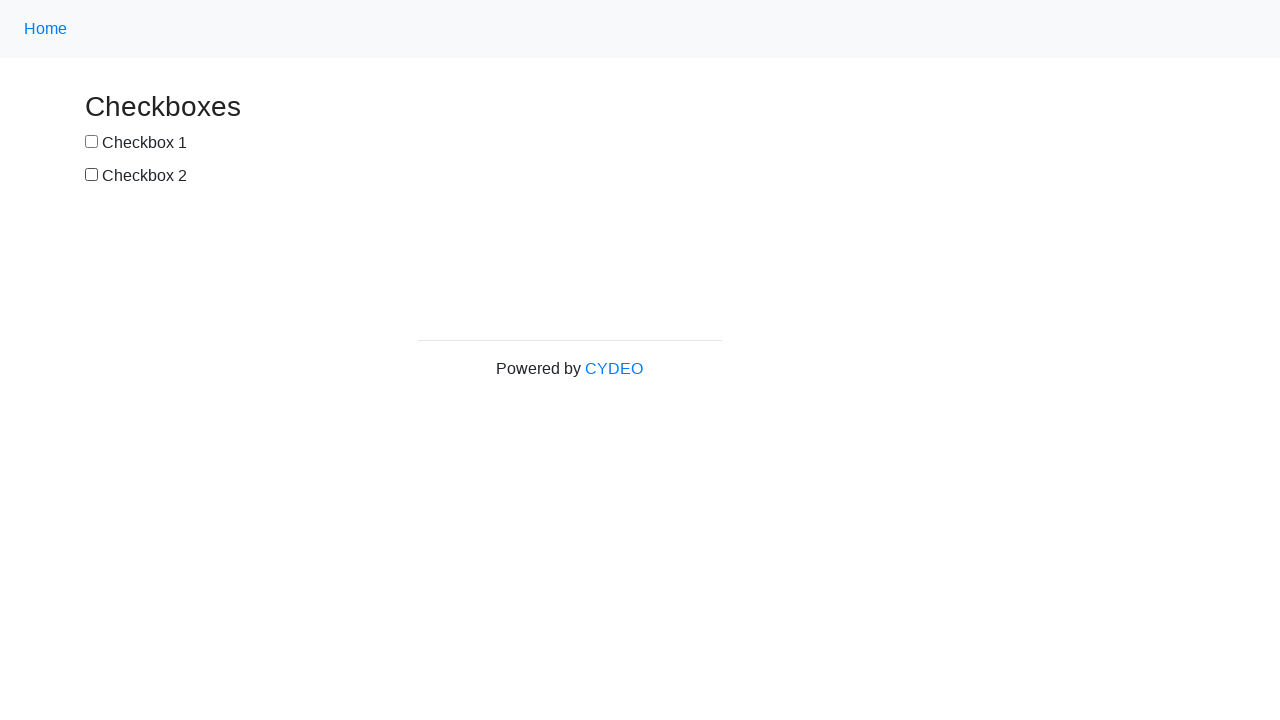